Tests hiding and showing elements by clicking a hide button and verifying the textbox becomes hidden

Starting URL: https://rahulshettyacademy.com/AutomationPractice/

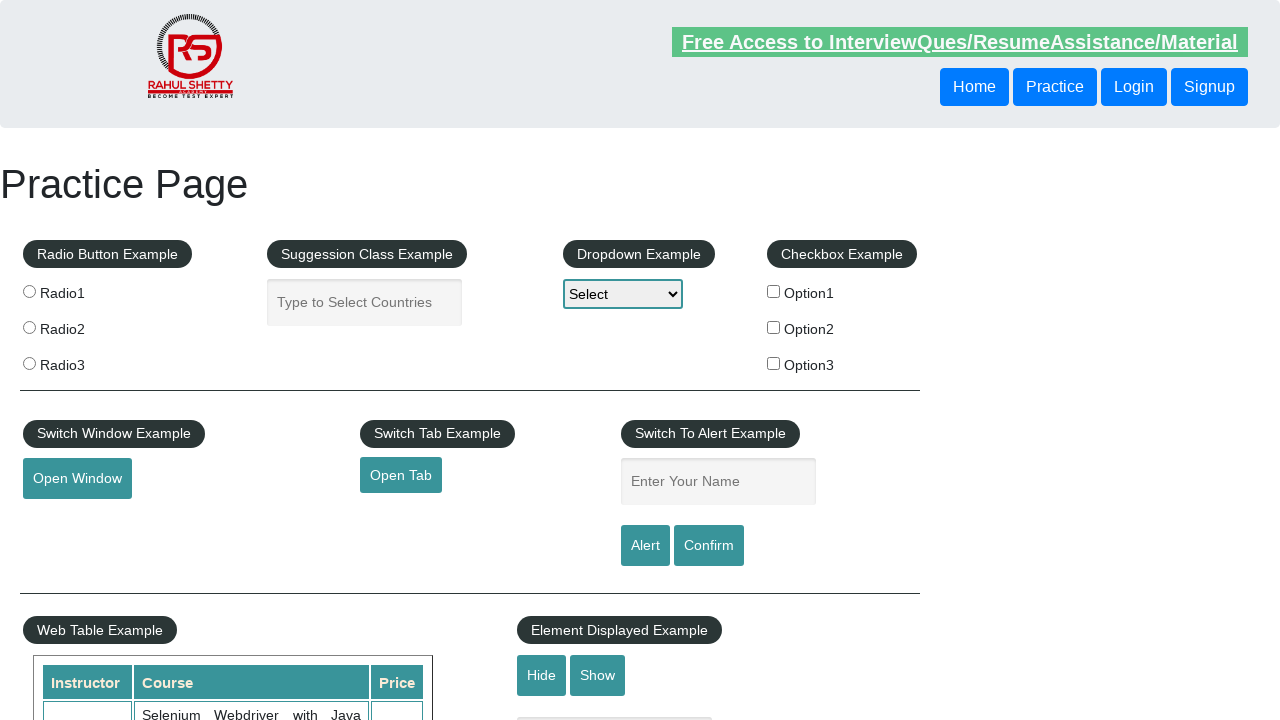

Located the hide/show textbox element
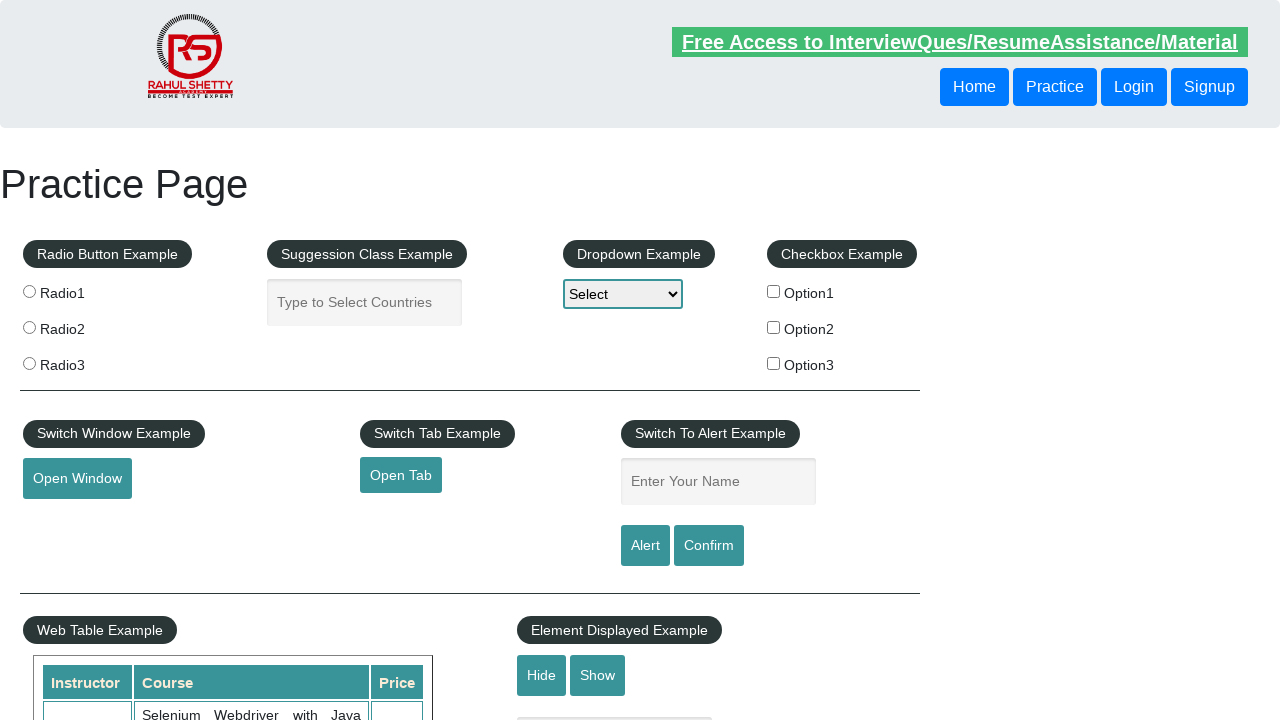

Verified that the textbox is initially visible
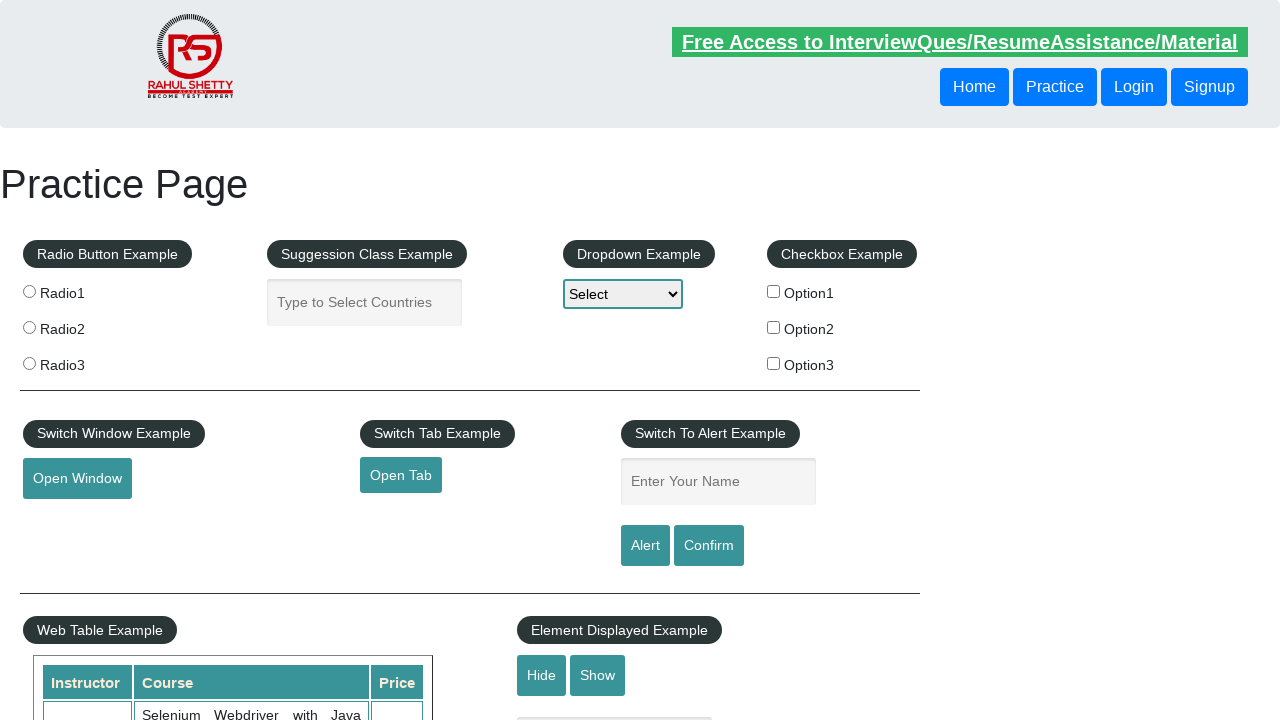

Clicked the hide button to hide the textbox at (542, 675) on #hide-textbox
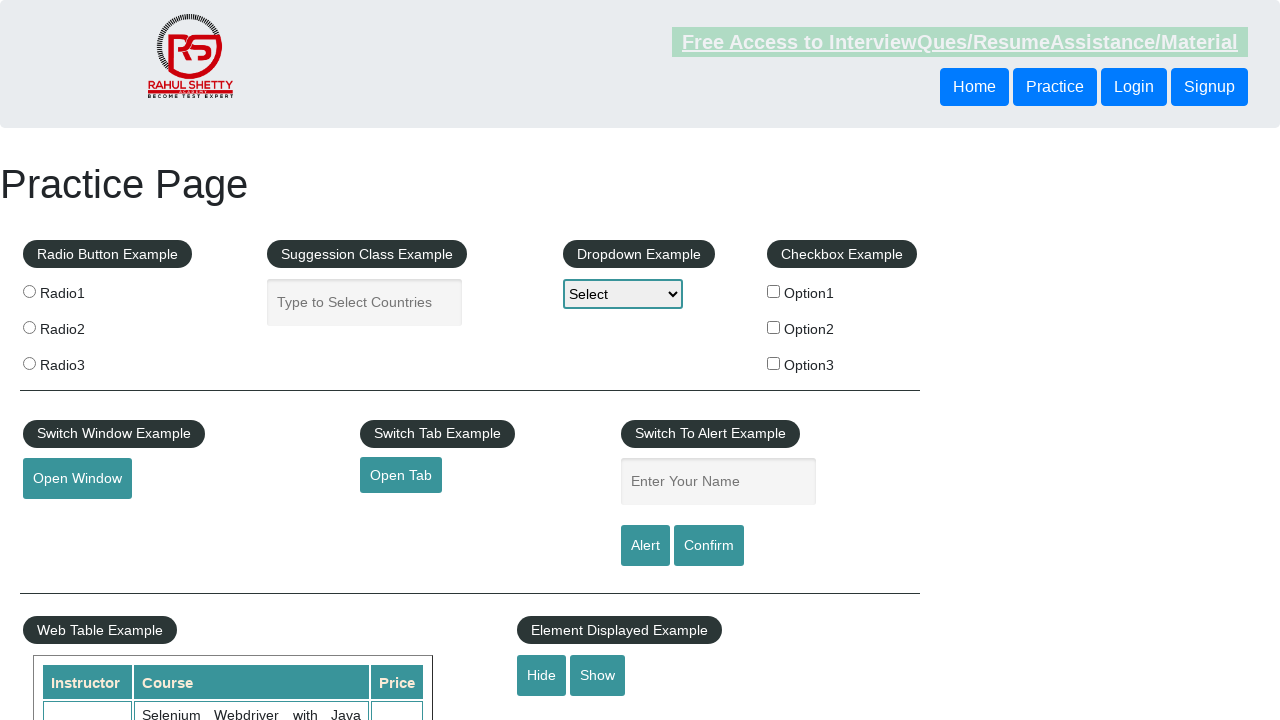

Verified that the textbox is now hidden
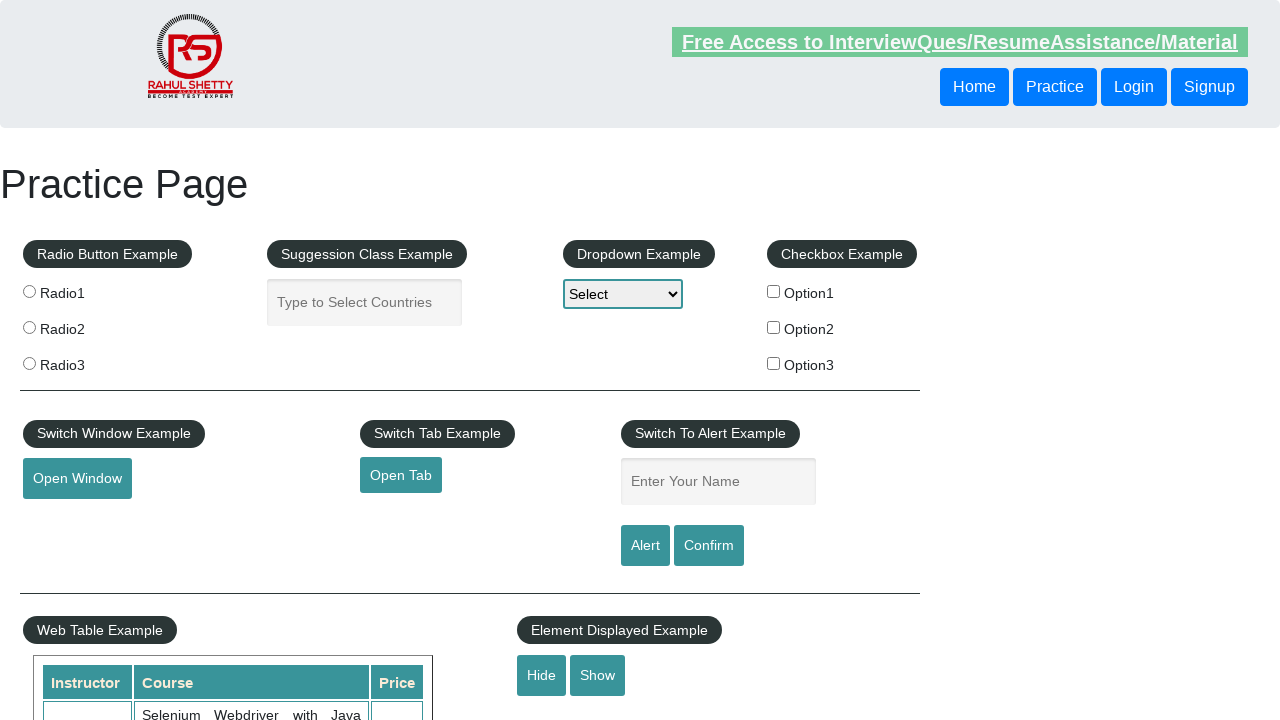

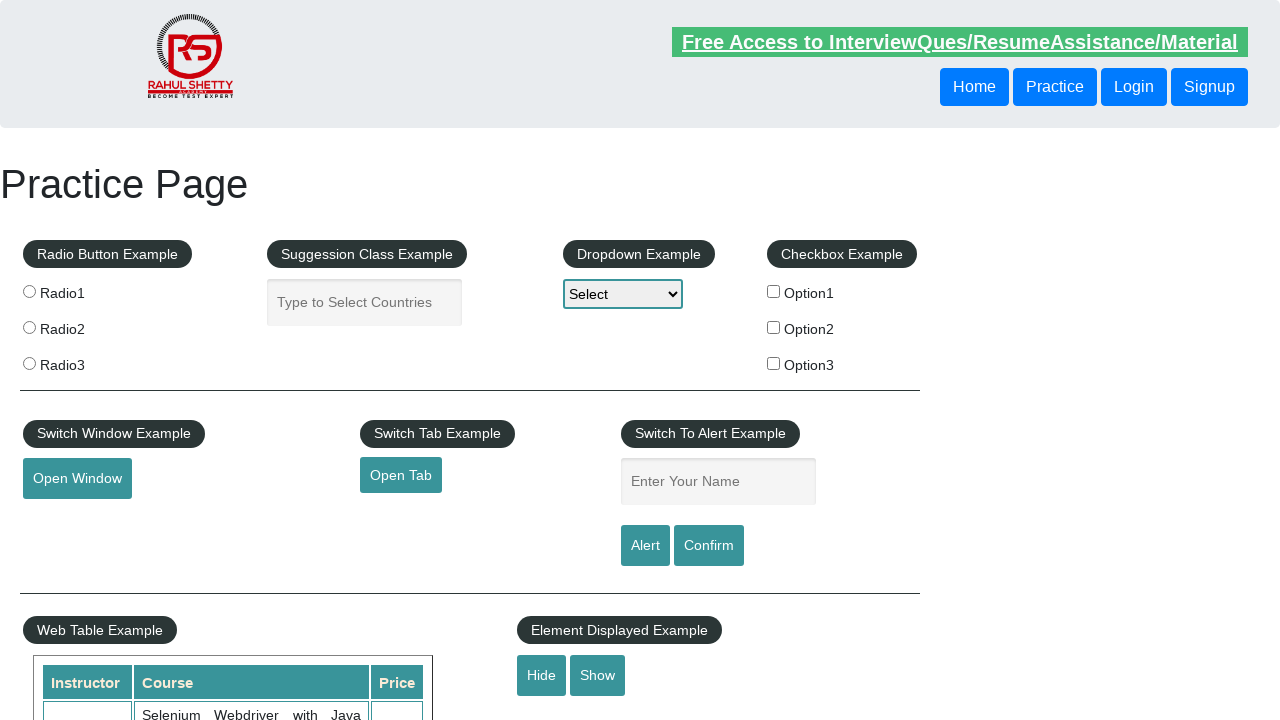